Tests that a tooltip is correctly positioned above the trigger element when hovering, by getting bounding boxes and comparing positions.

Starting URL: https://osstep.github.io/action_hover

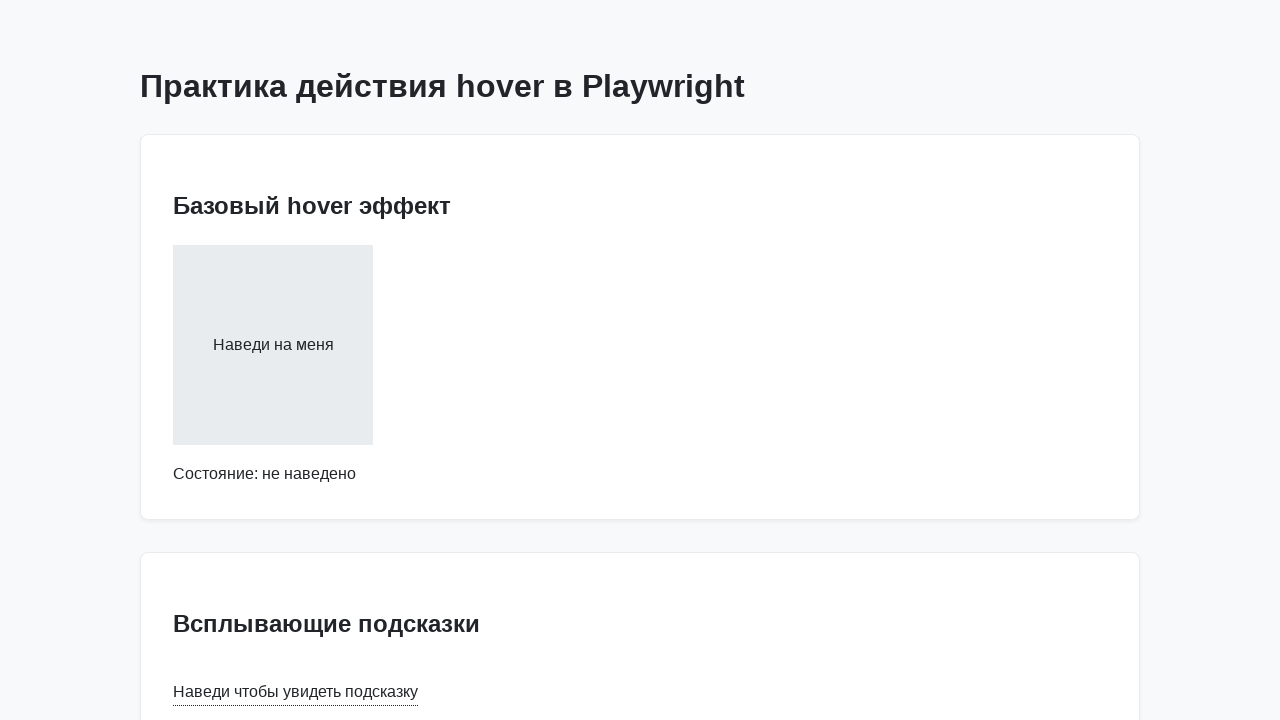

Navigated to tooltip test page
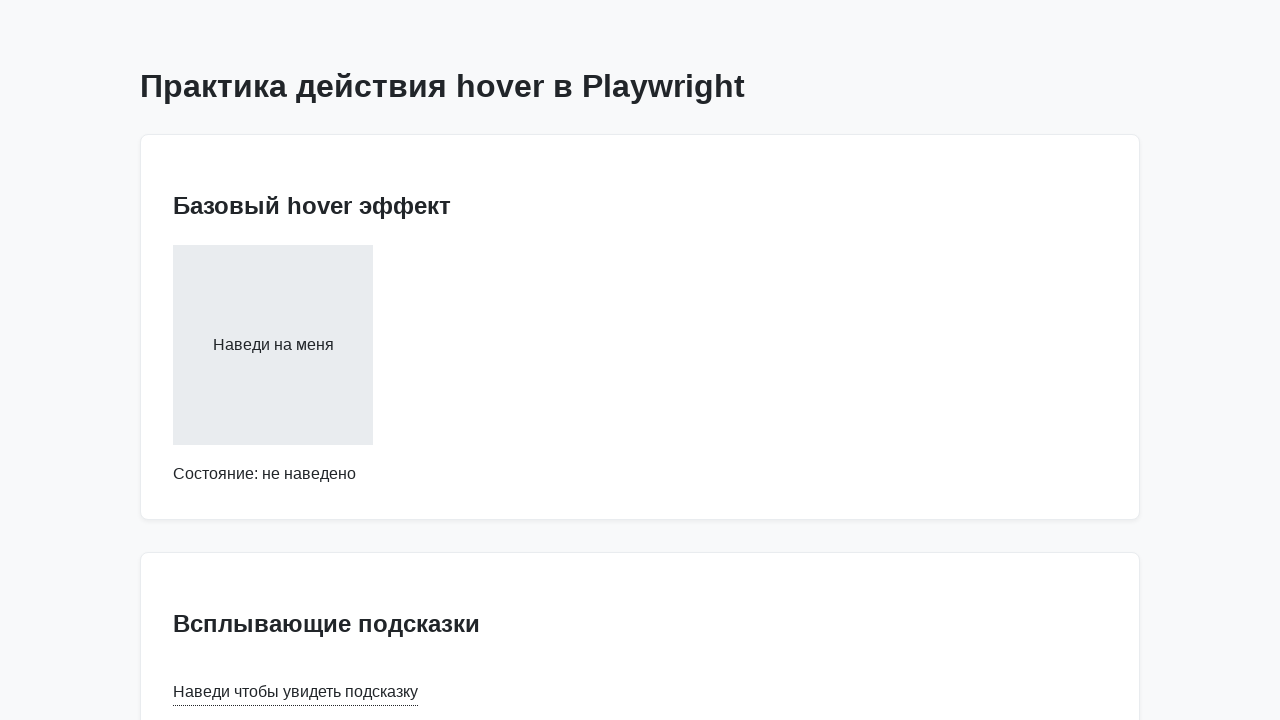

Located tooltip trigger element
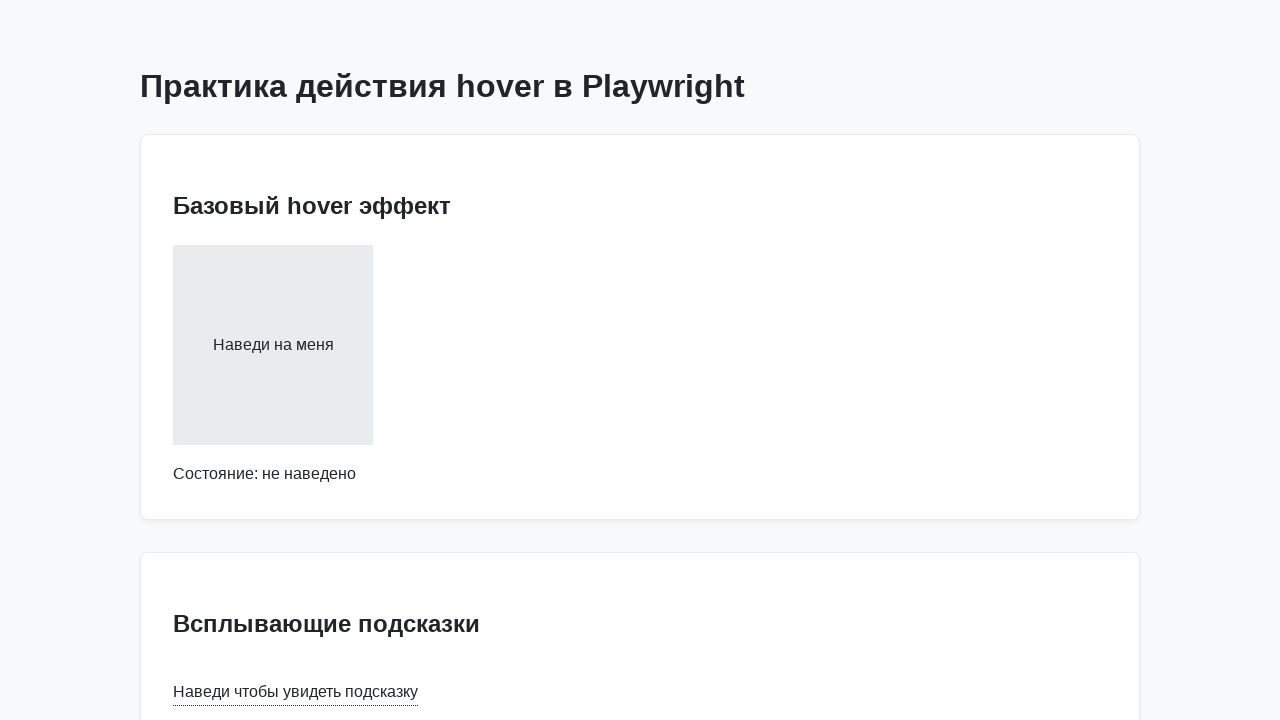

Located tooltip text element
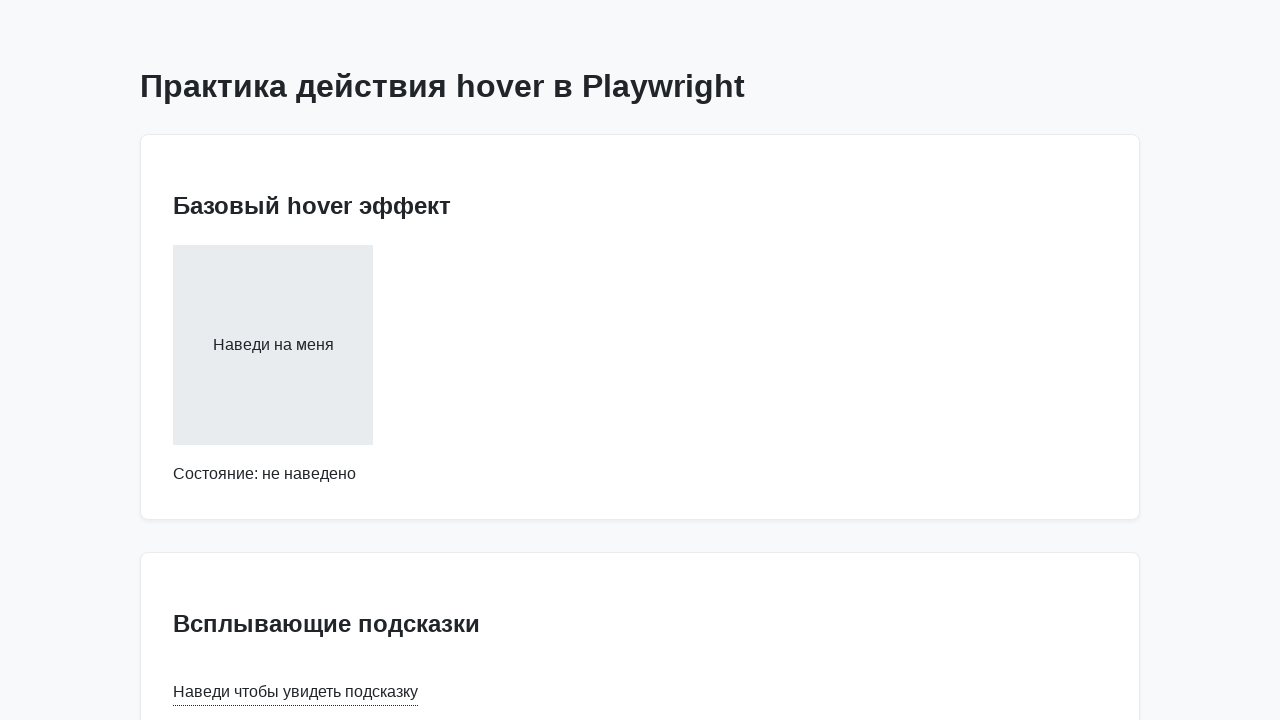

Got bounding box of trigger element
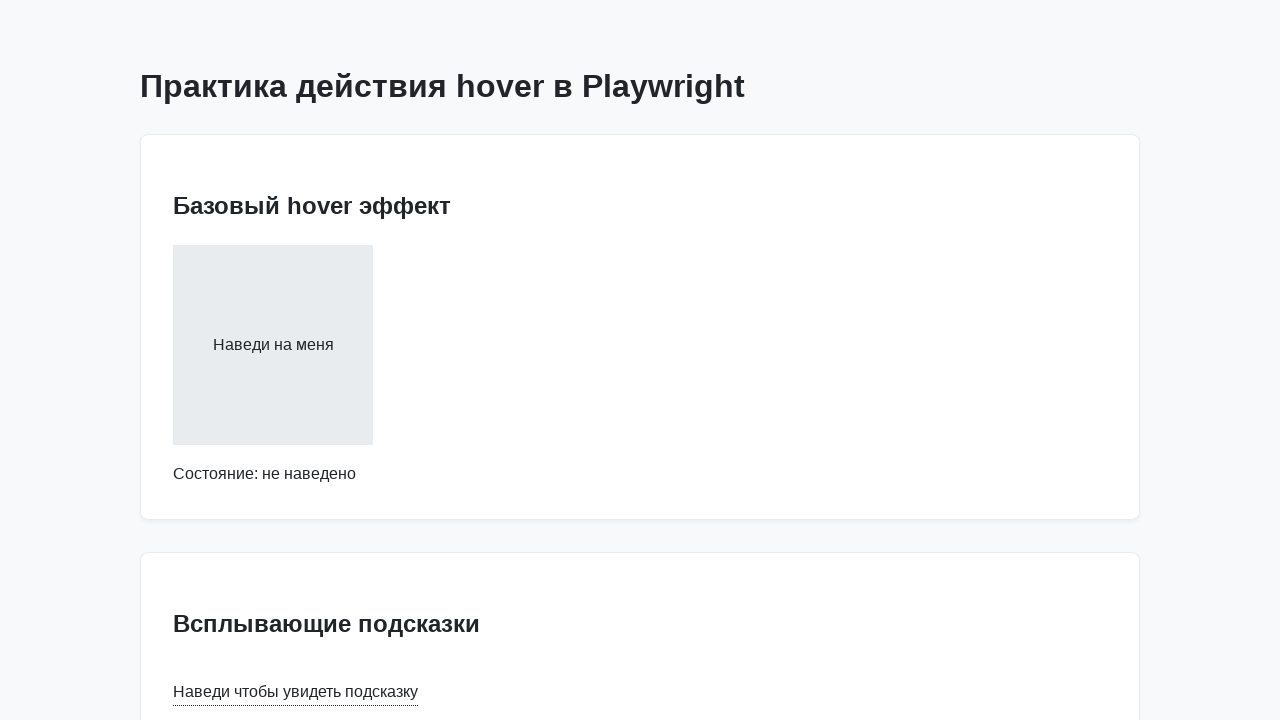

Hovered over tooltip trigger element at (296, 692) on internal:text="\u041d\u0430\u0432\u0435\u0434\u0438 \u0447\u0442\u043e\u0431\u04
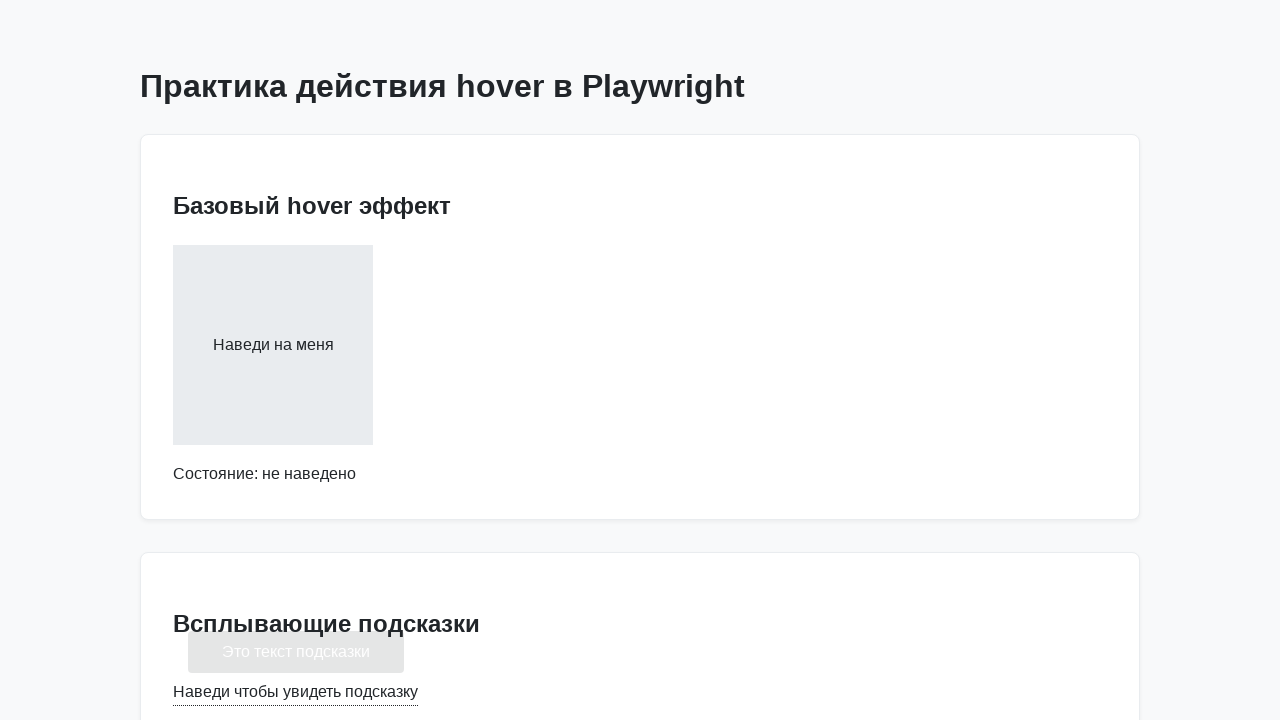

Tooltip appeared and is now visible
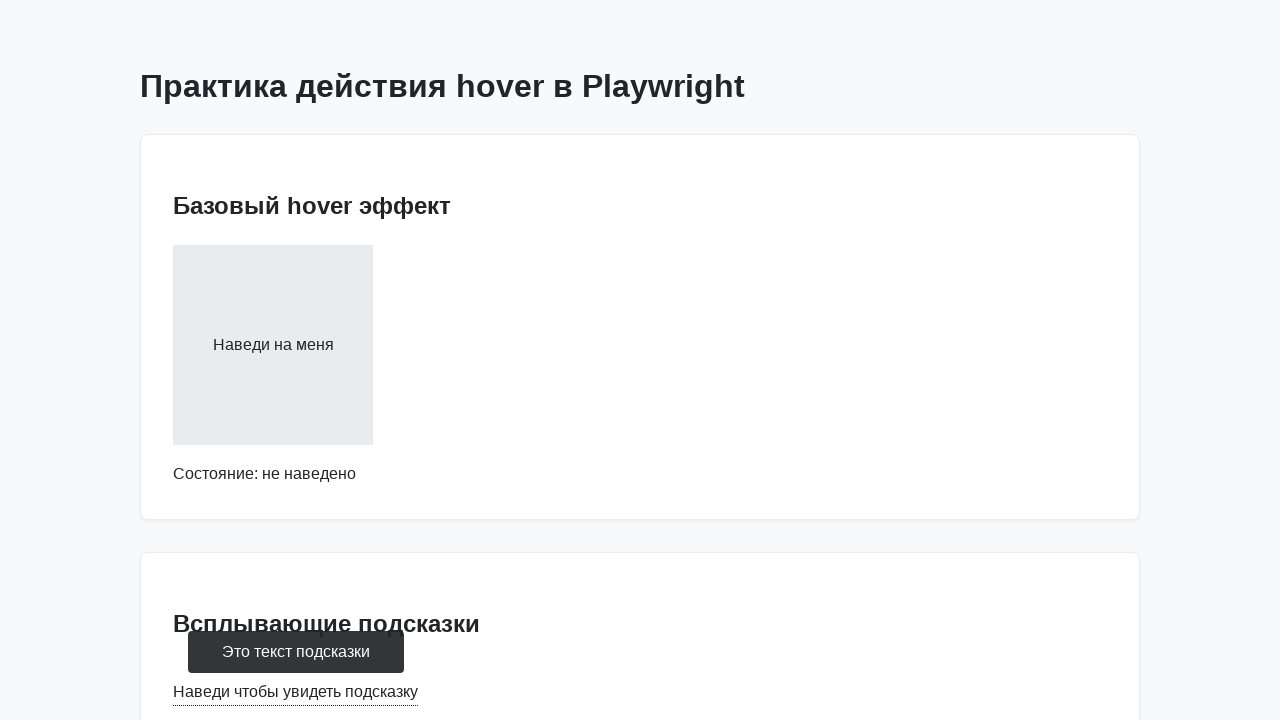

Got bounding box of tooltip element
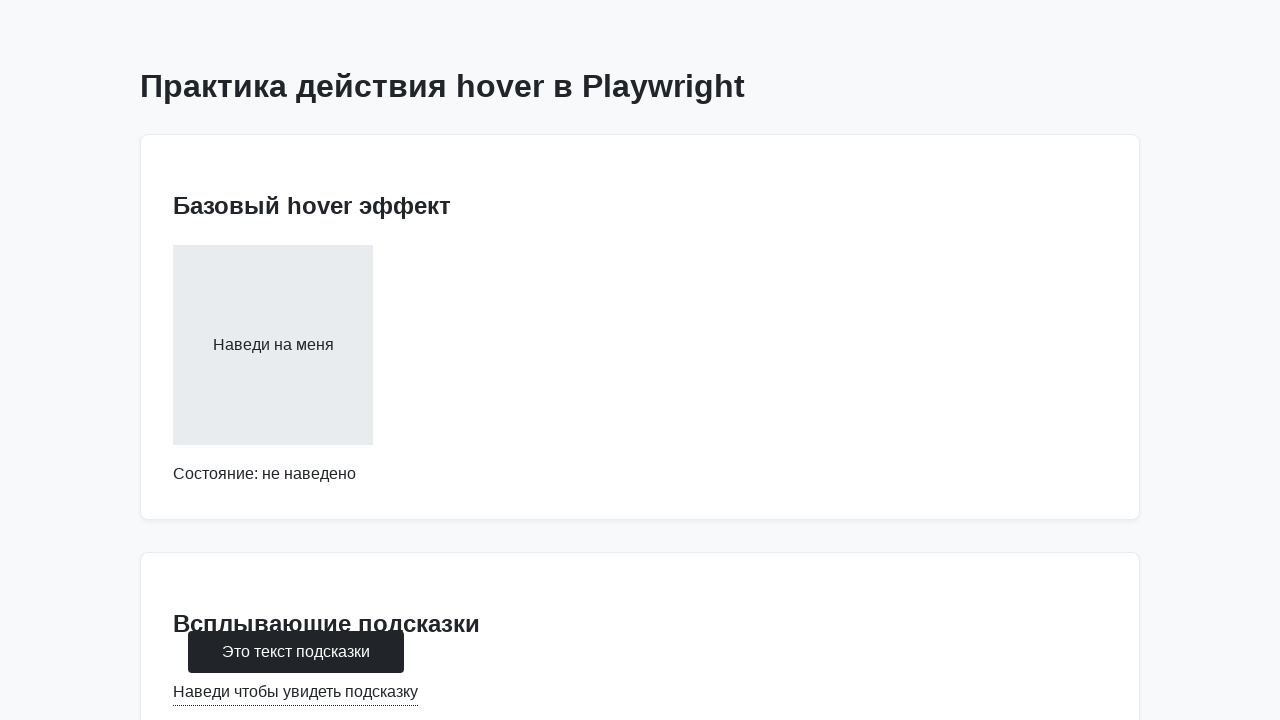

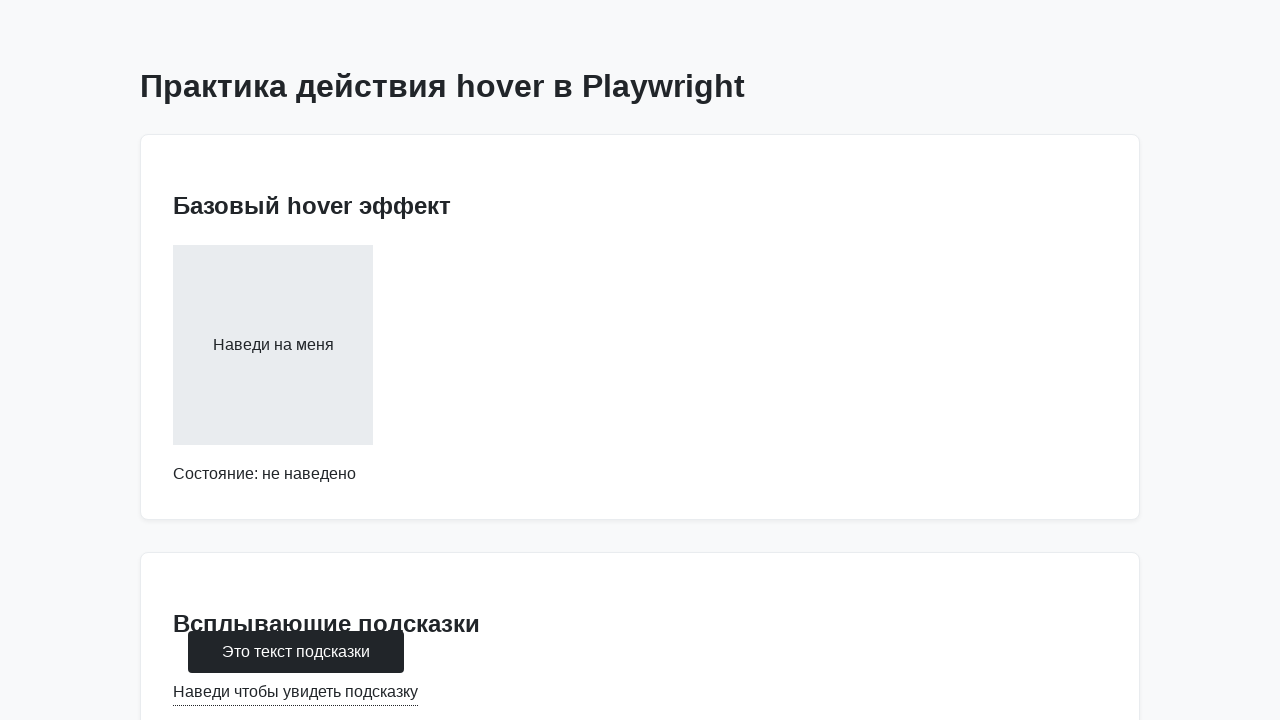